Tests JavaScript alert handling by entering text, triggering an alert, and accepting it

Starting URL: https://rahulshettyacademy.com/AutomationPractice/

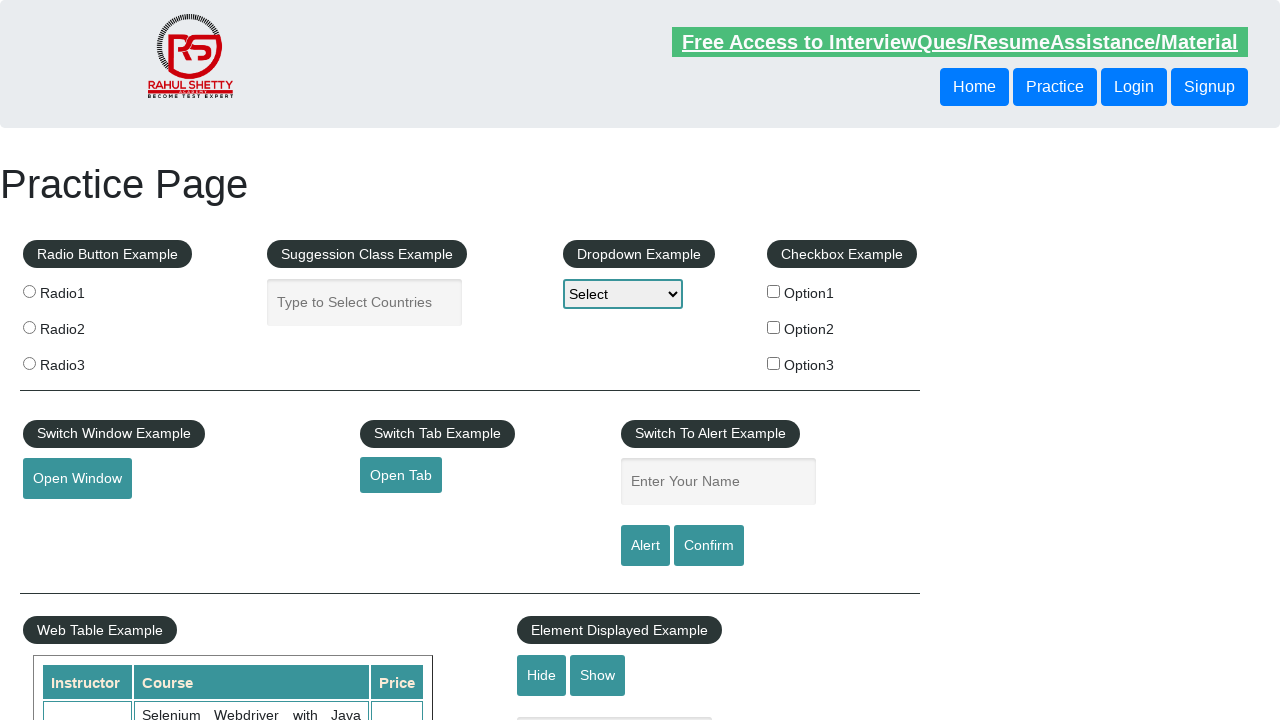

Filled name input field with 'TestUser Alert' on #name
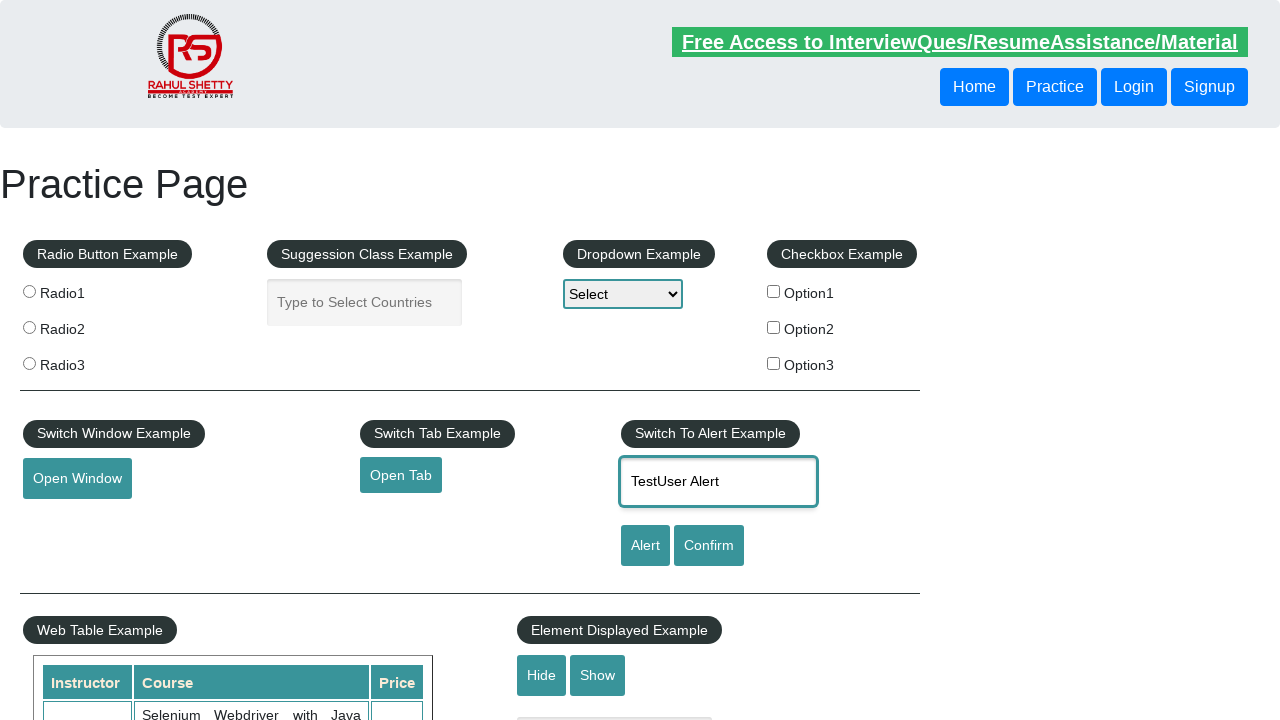

Set up dialog handler to accept alerts
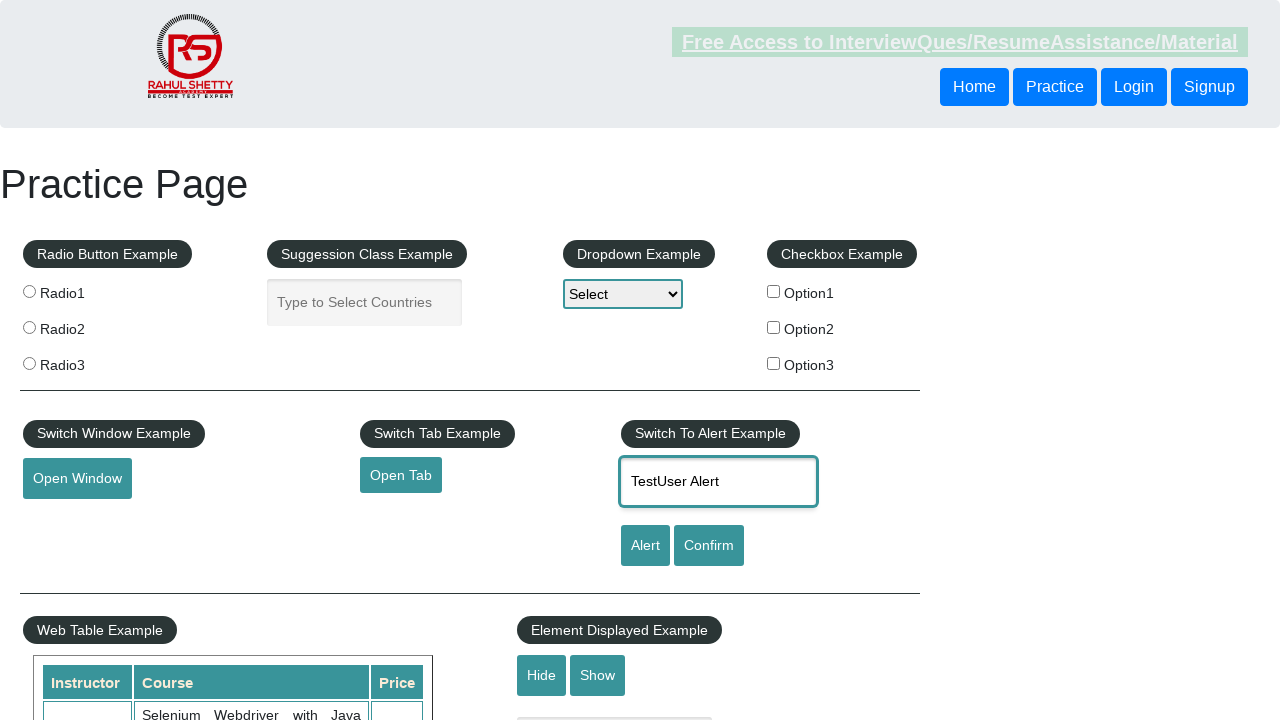

Clicked alert button to trigger JavaScript alert at (645, 546) on #alertbtn
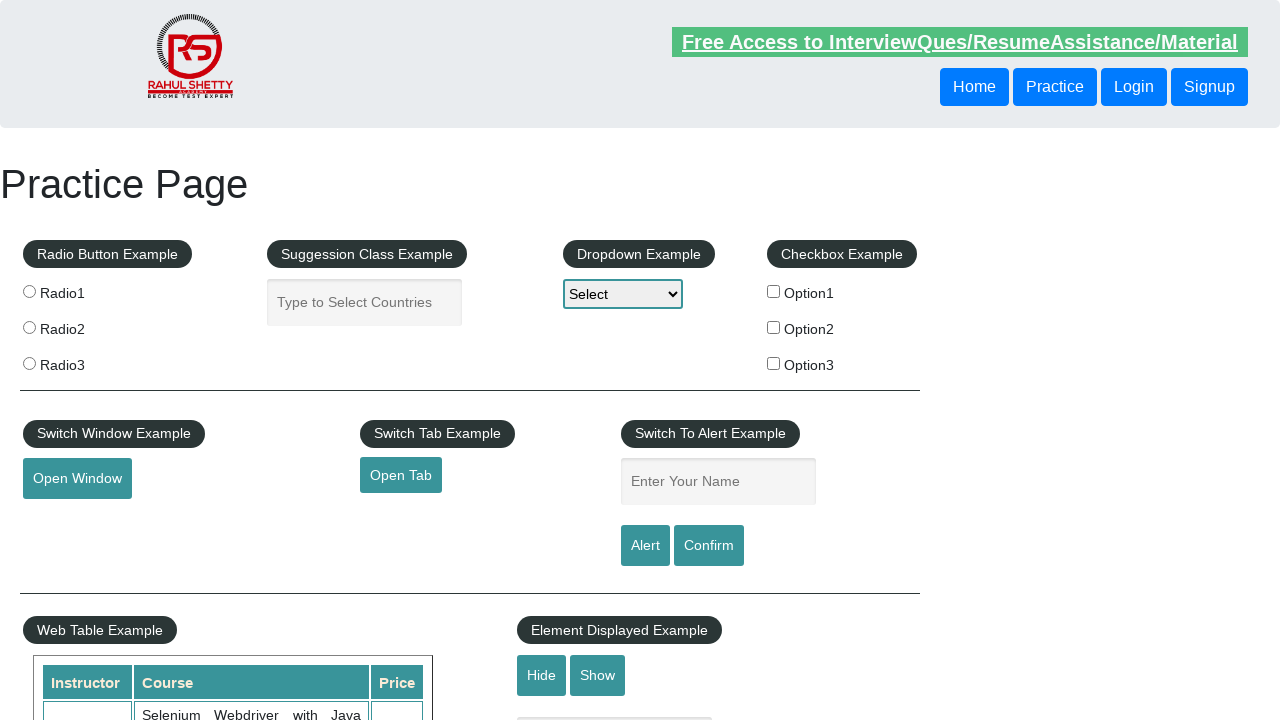

Waited 500ms for alert to be handled
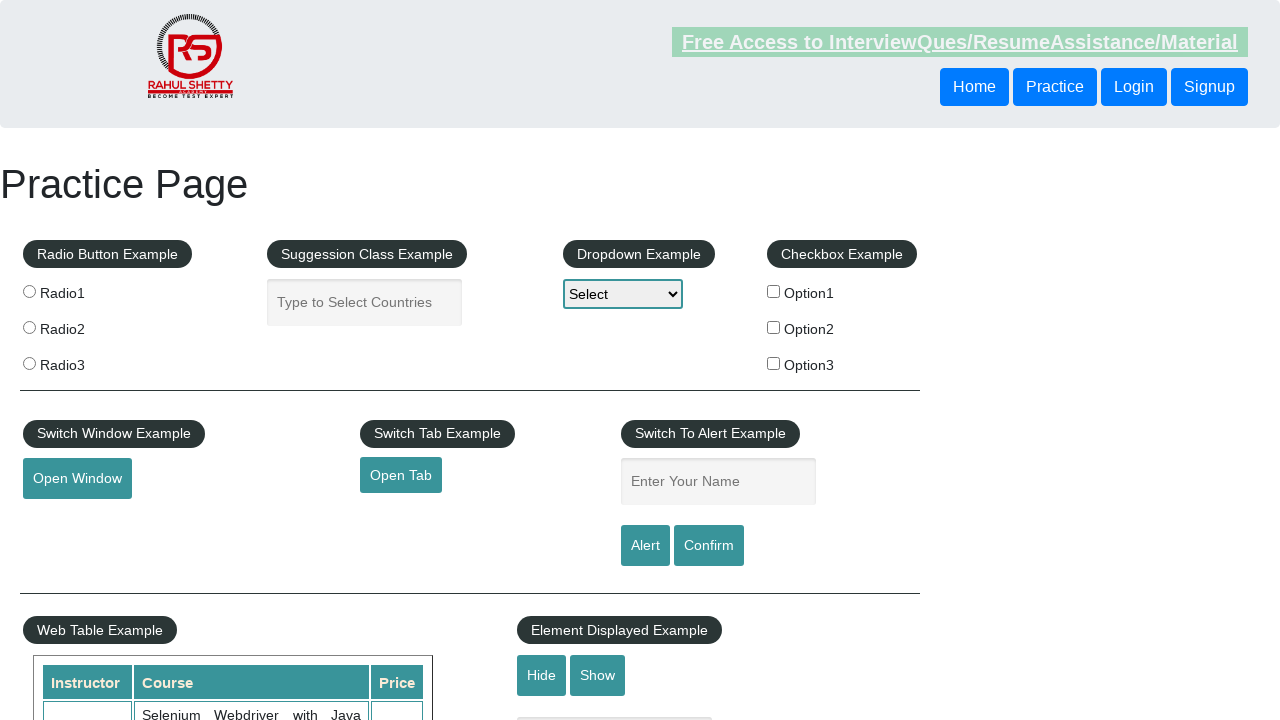

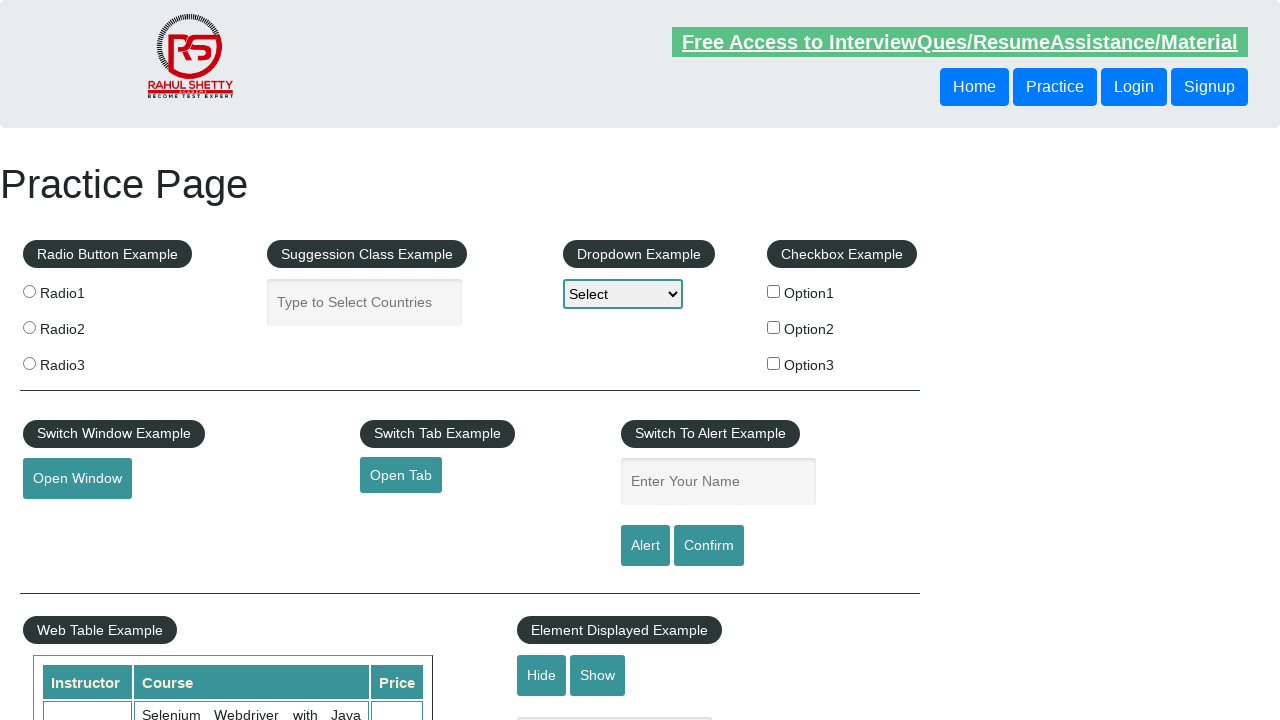